Tests multi-select dropdown functionality by selecting options by visible text and value, then deselecting individual options and clearing all selections.

Starting URL: https://www.selenium.dev/selenium/web/formPage.html

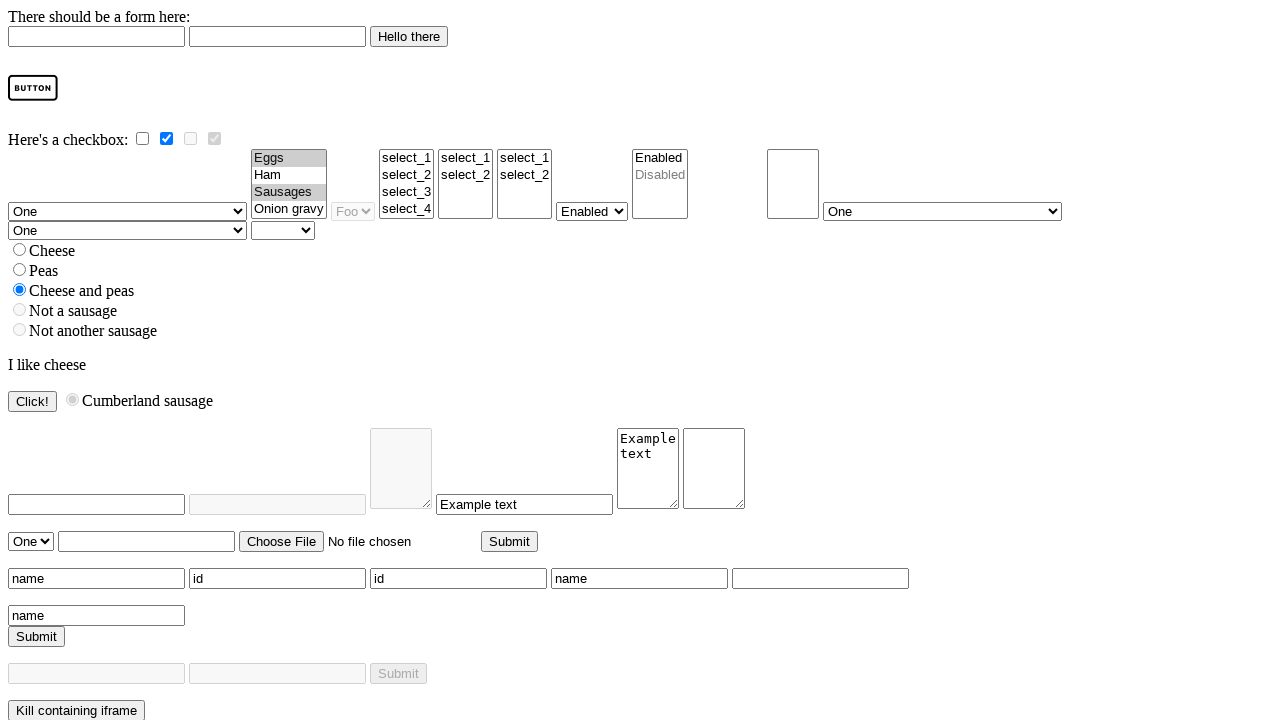

Multi-select dropdown element loaded and is visible
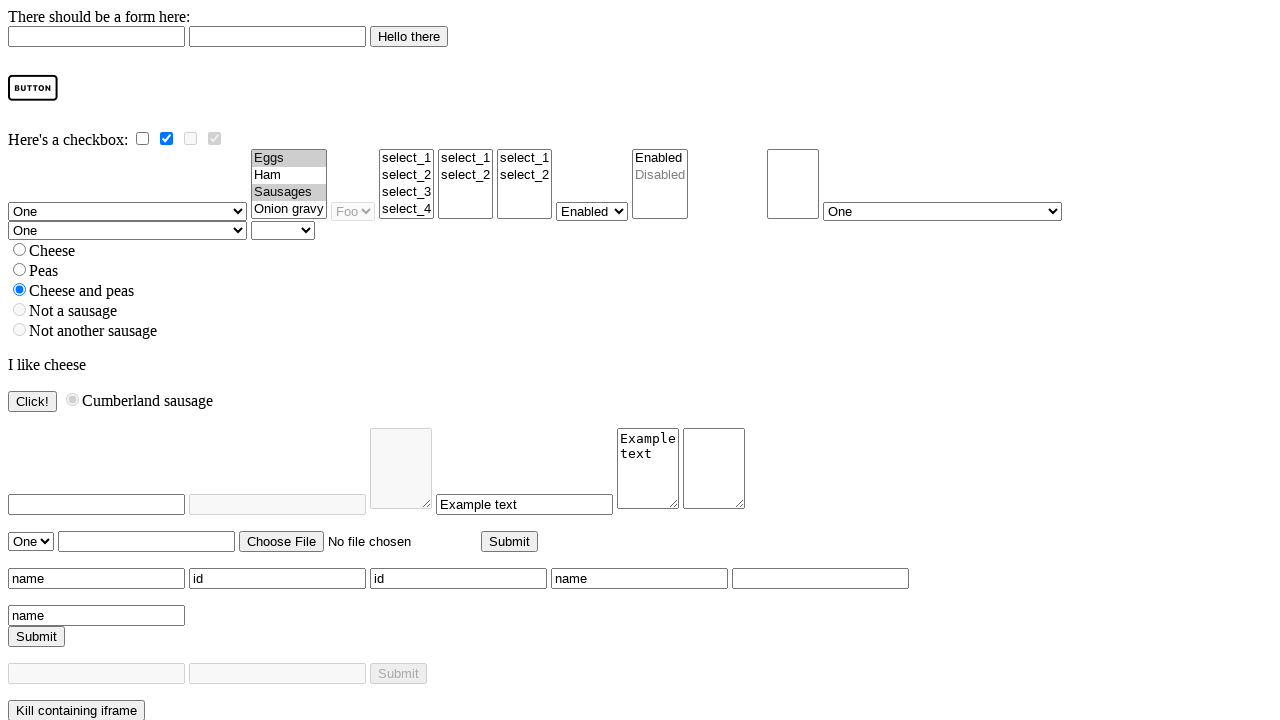

Selected 'Eggs' from multi-select dropdown by visible text on #multi
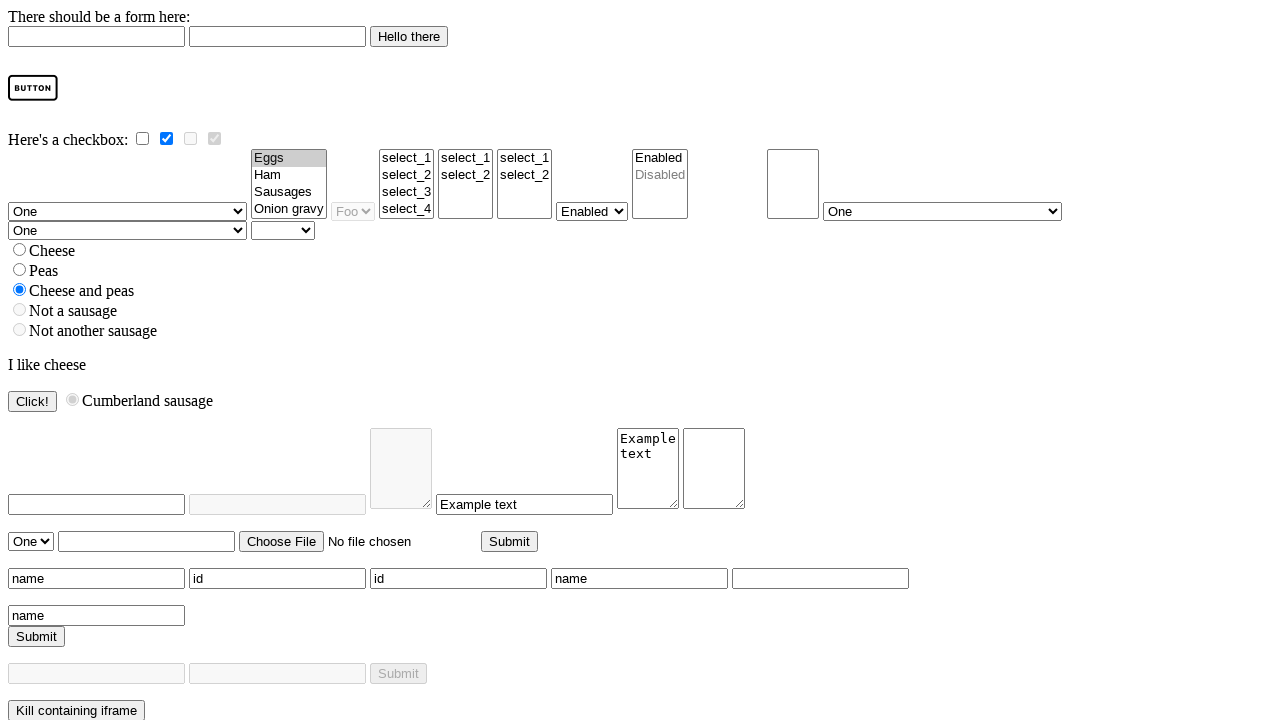

Selected 'onion gravy' from multi-select dropdown by value on #multi
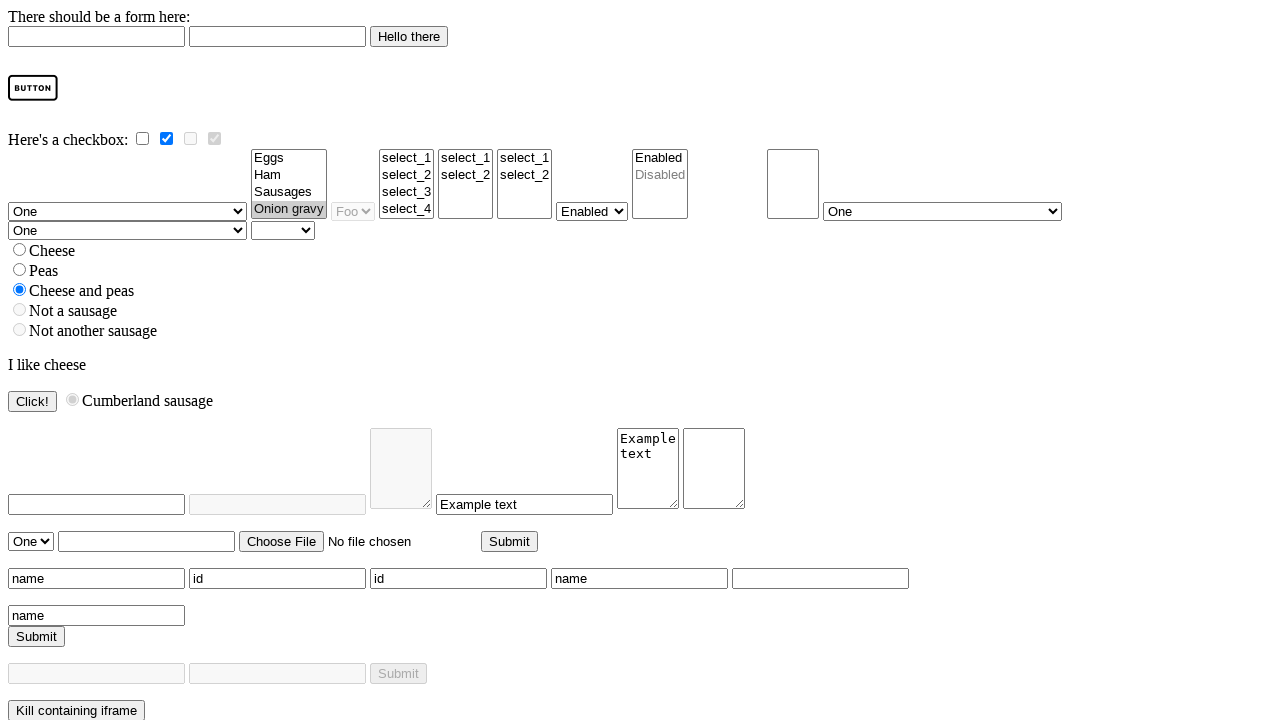

Deselected 'Eggs' by selecting only 'onion gravy' on #multi
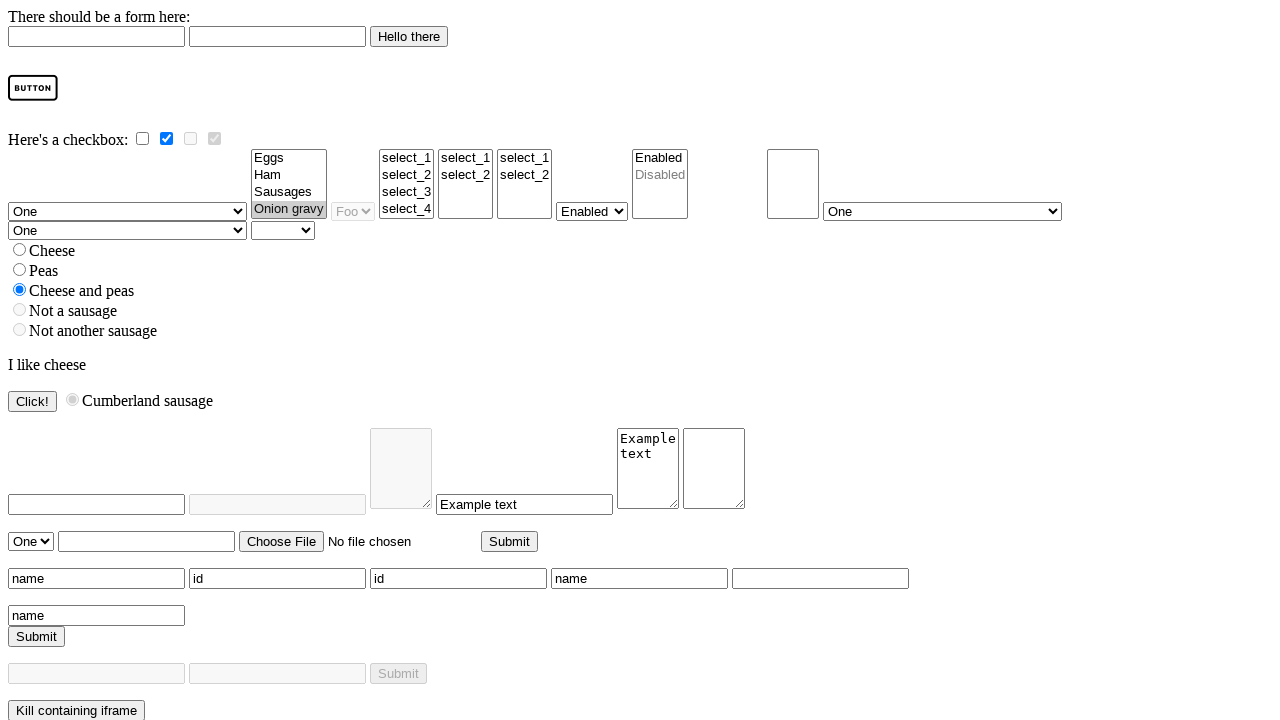

Cleared all selections from the multi-select dropdown on #multi
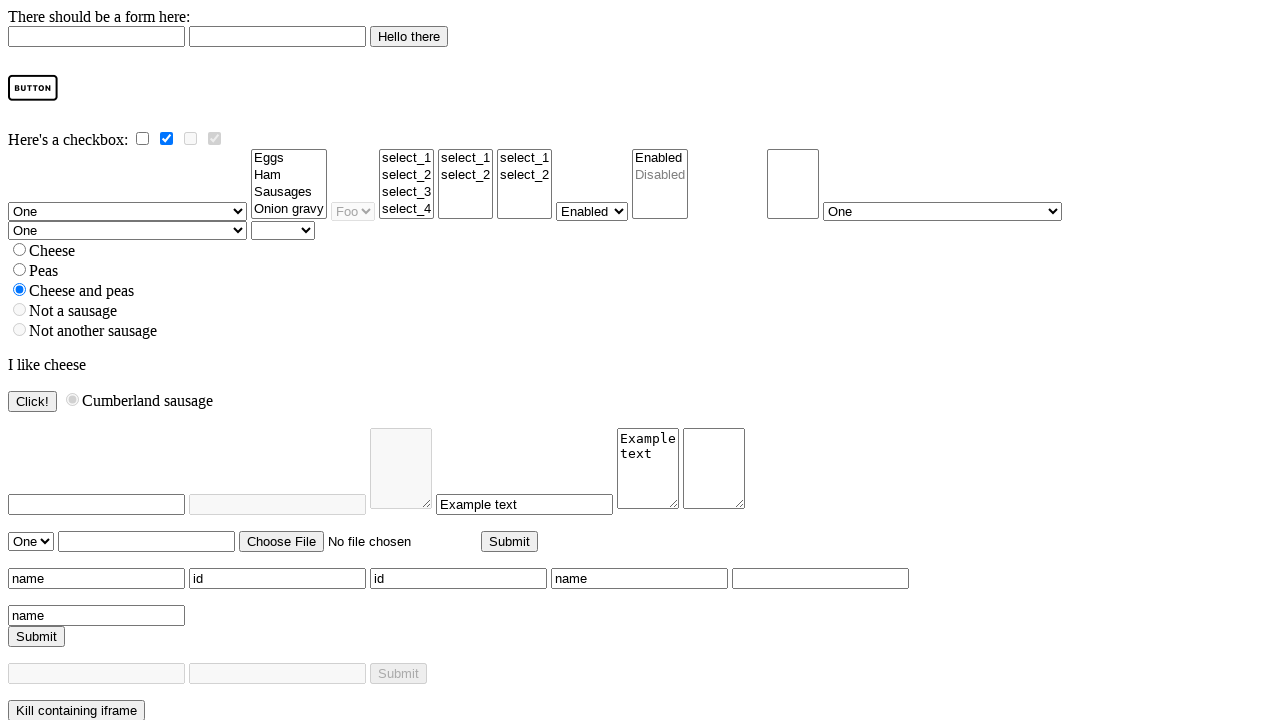

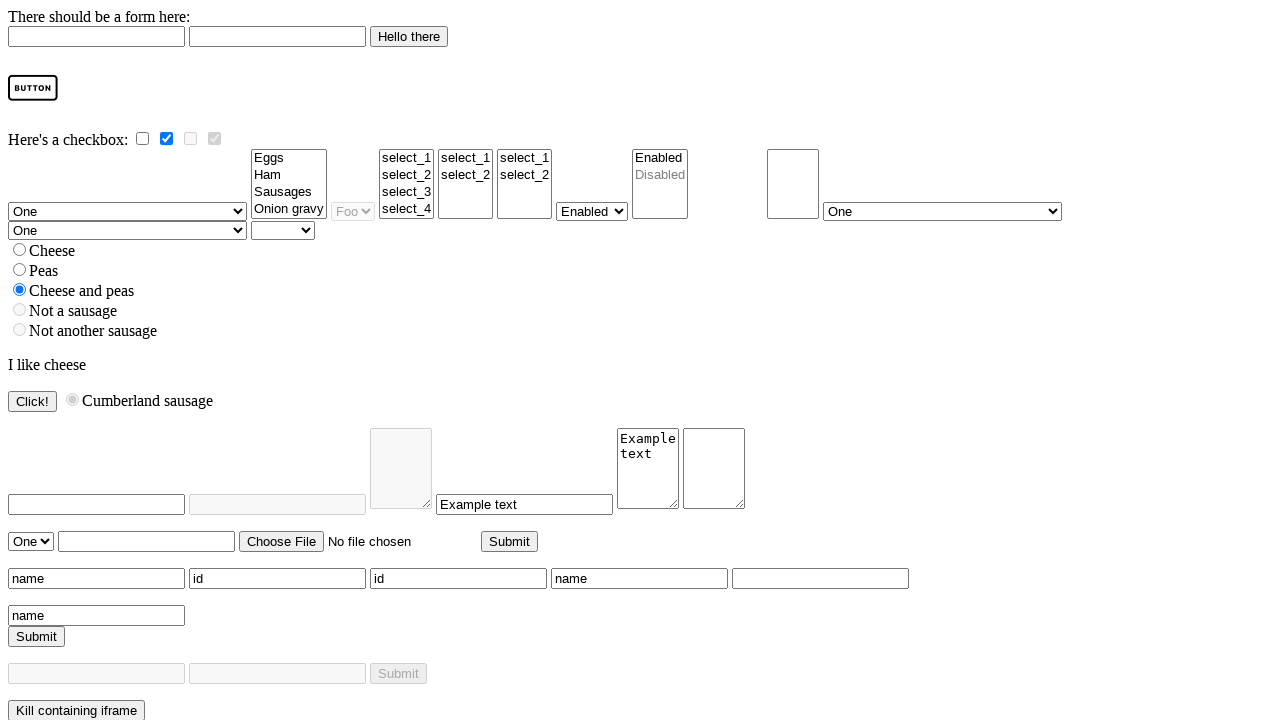